Tests the article search functionality on the Retraction Database by entering a search term "can" in the title search box, pressing Enter to submit, and waiting for the results table to load.

Starting URL: http://retractiondatabase.org/RetractionSearch.aspx

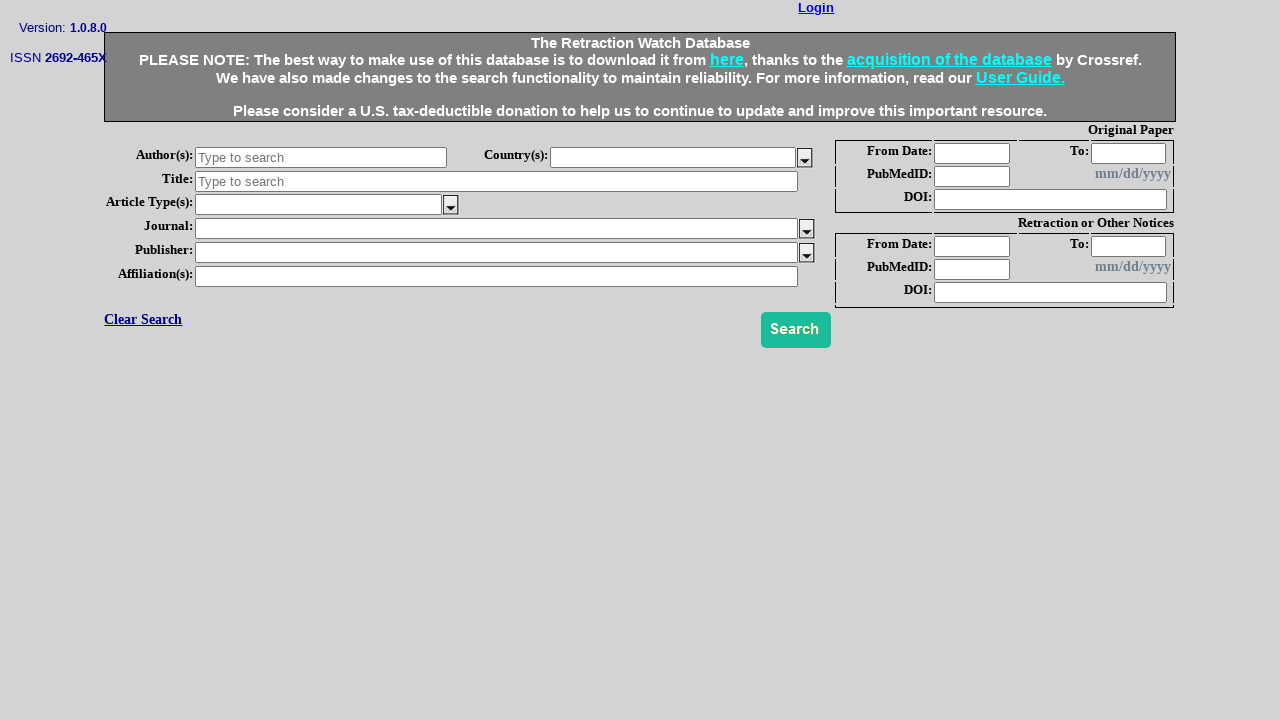

Cleared the title search box on #txtSrchTitle
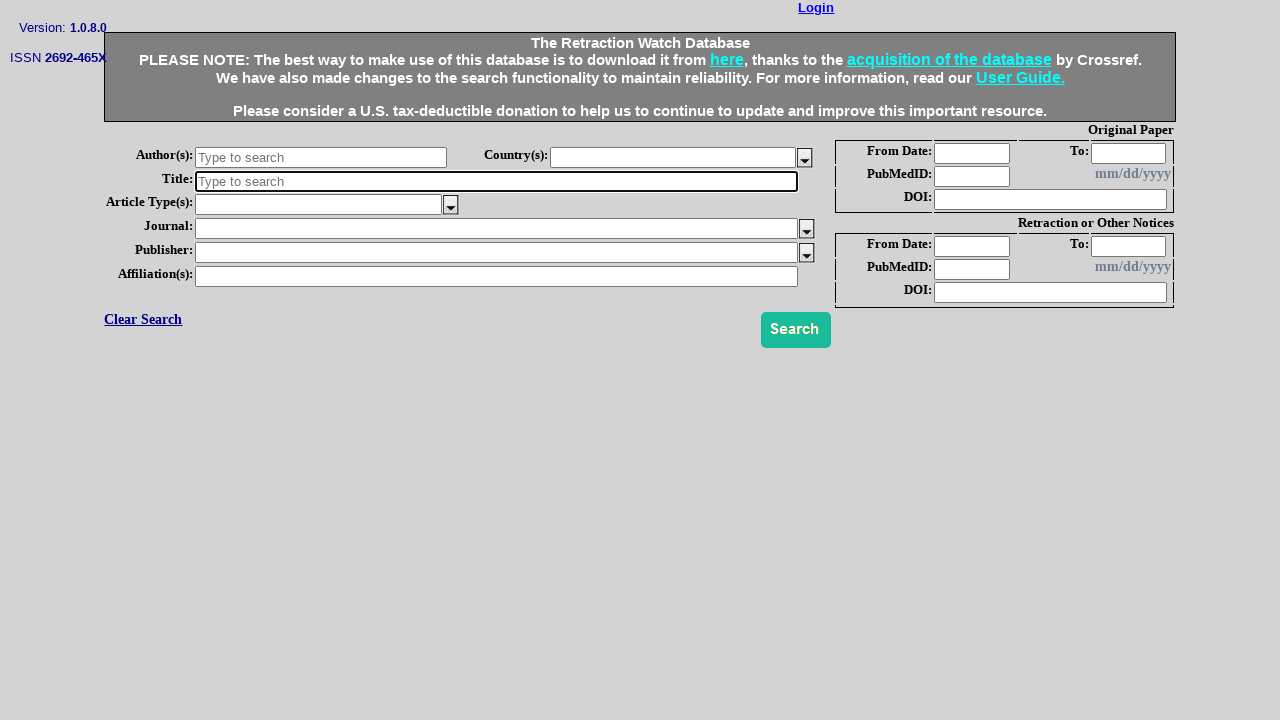

Filled title search box with 'can' on #txtSrchTitle
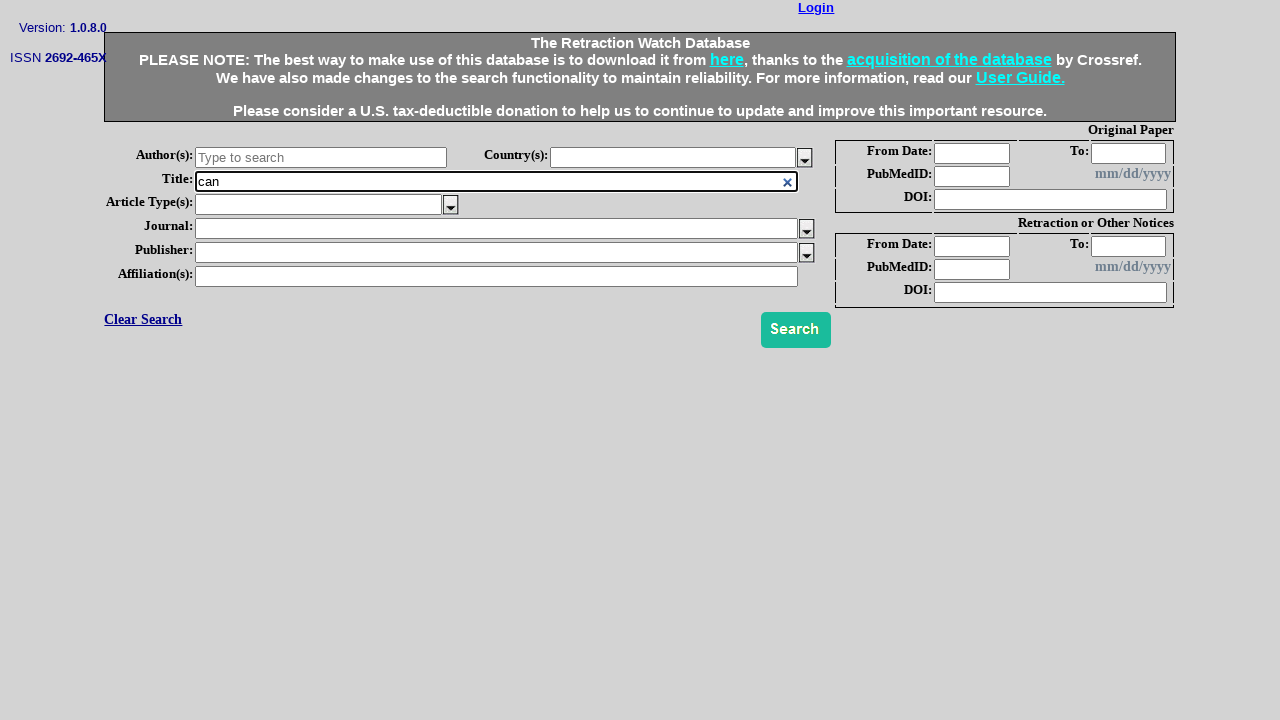

Pressed Enter to submit the search on #txtSrchTitle
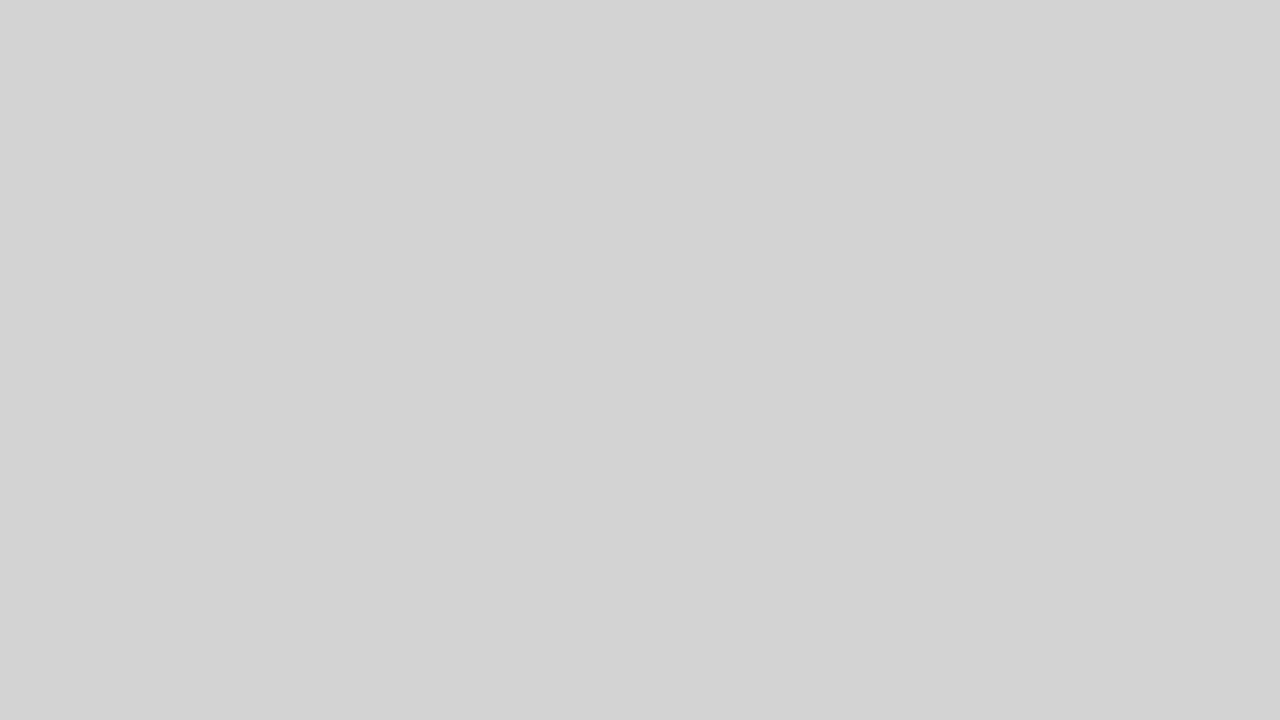

Results table loaded successfully
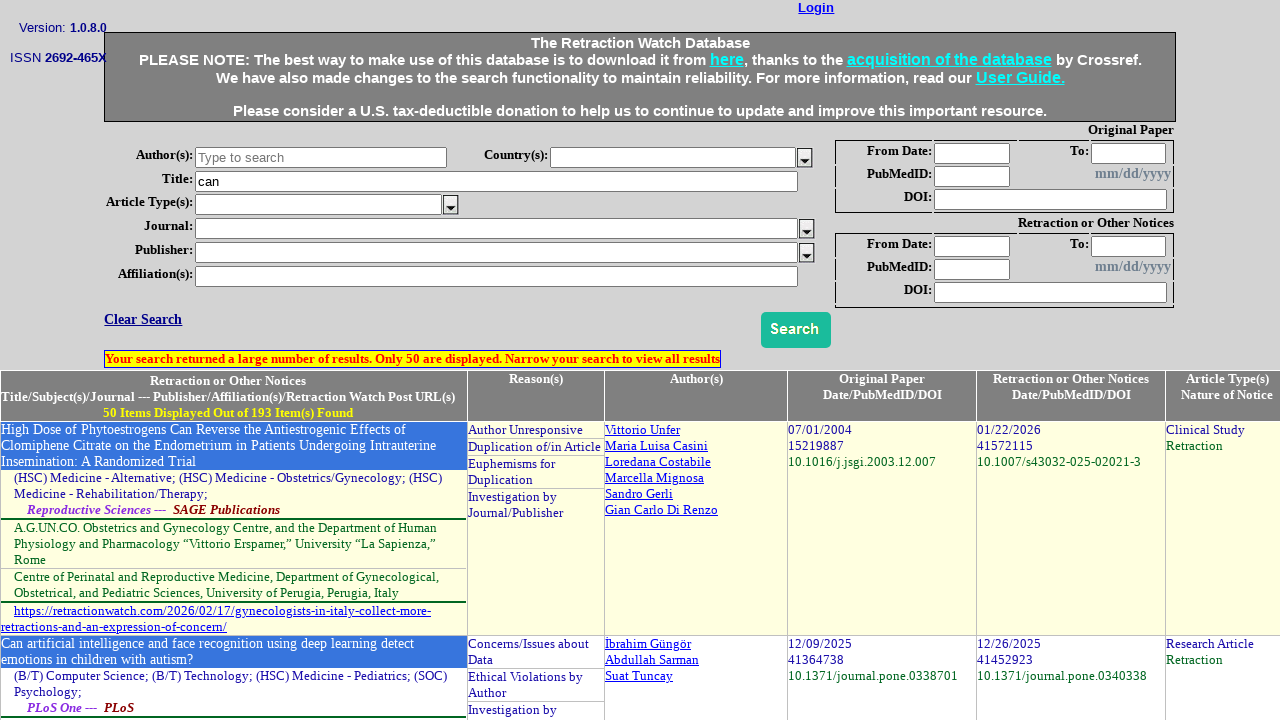

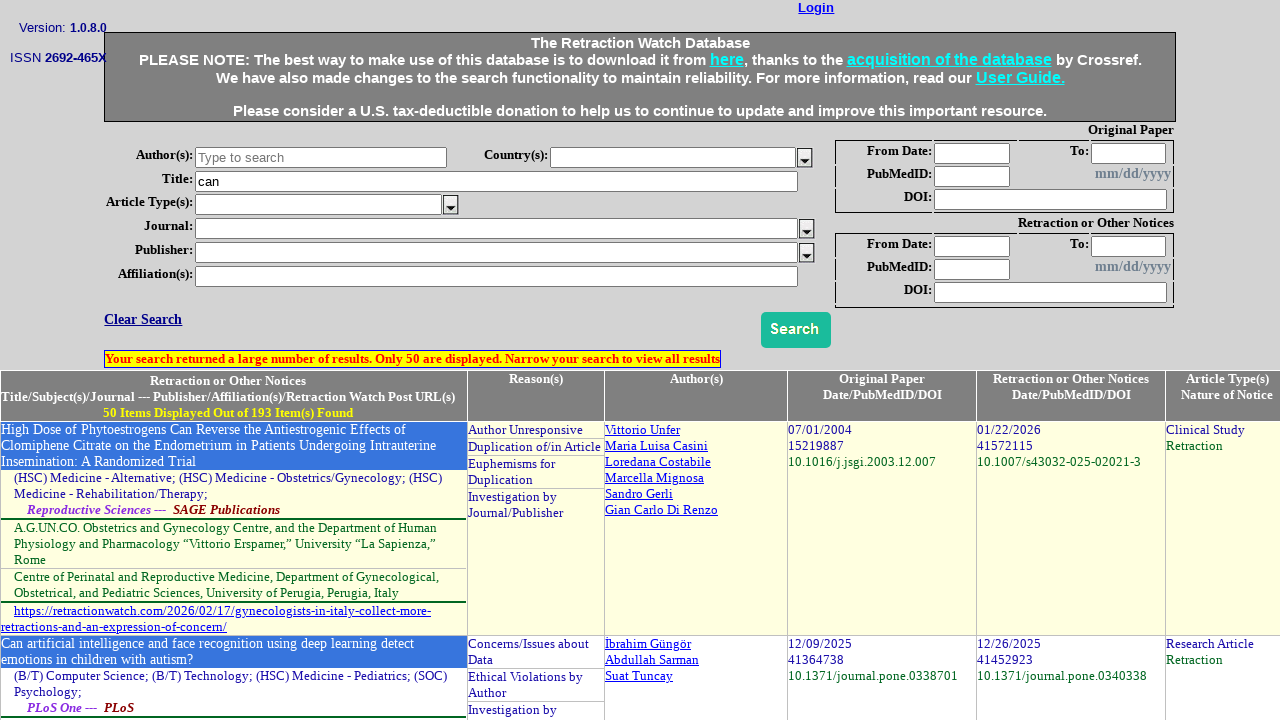